Tests iframe navigation by clicking on a nested iframe link, switching to nested iframes, and entering text in an input field within the innermost iframe

Starting URL: https://demo.automationtesting.in/Frames.html

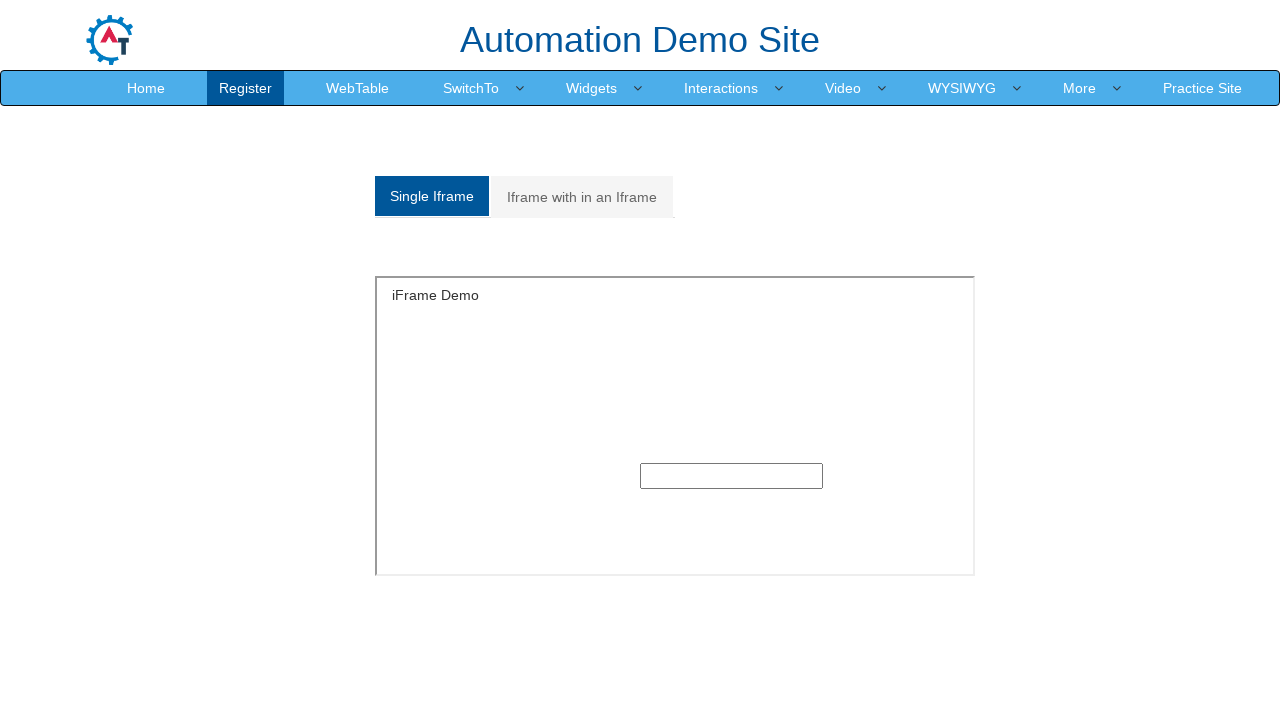

Clicked on 'Iframe with in an Iframe' link at (582, 197) on text=Iframe with in an Iframe
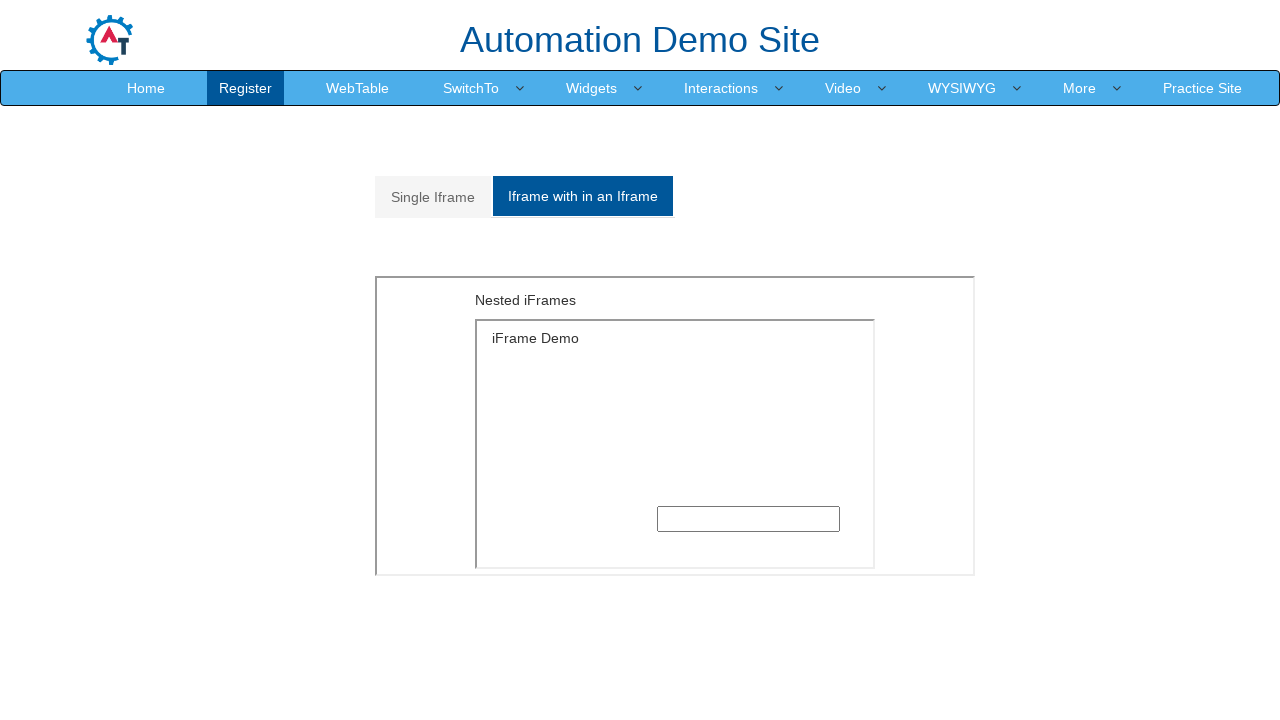

Located outer iframe with src='MultipleFrames.html'
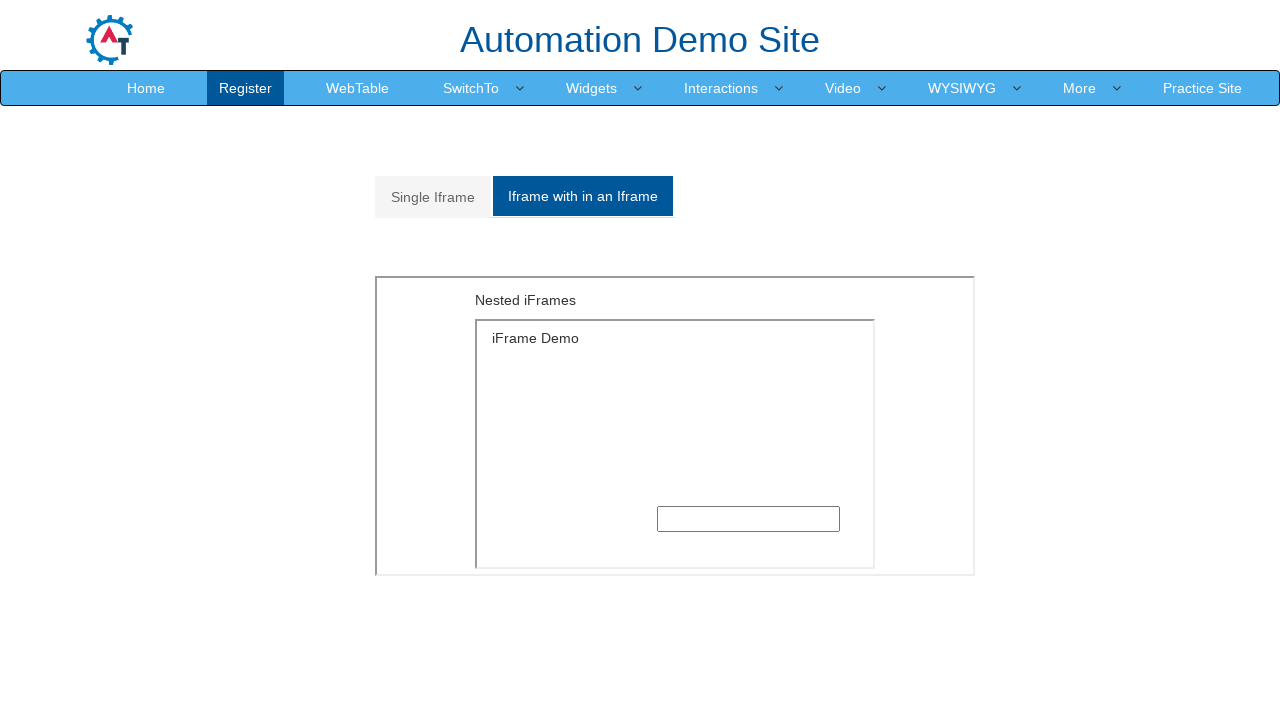

Located inner iframe with src='SingleFrame.html' within outer iframe
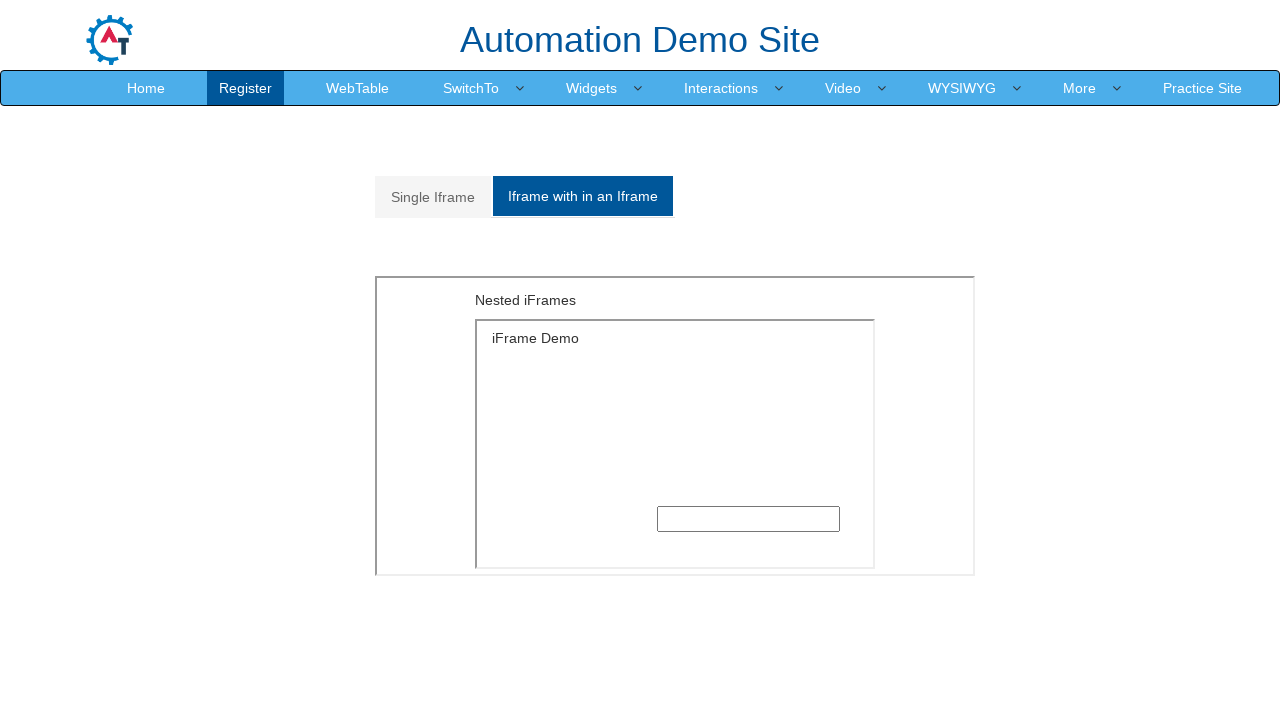

Entered text 'fgfu ioi=]-'0v;pc9' in text input field within innermost iframe on iframe[src='MultipleFrames.html'] >> internal:control=enter-frame >> iframe[src=
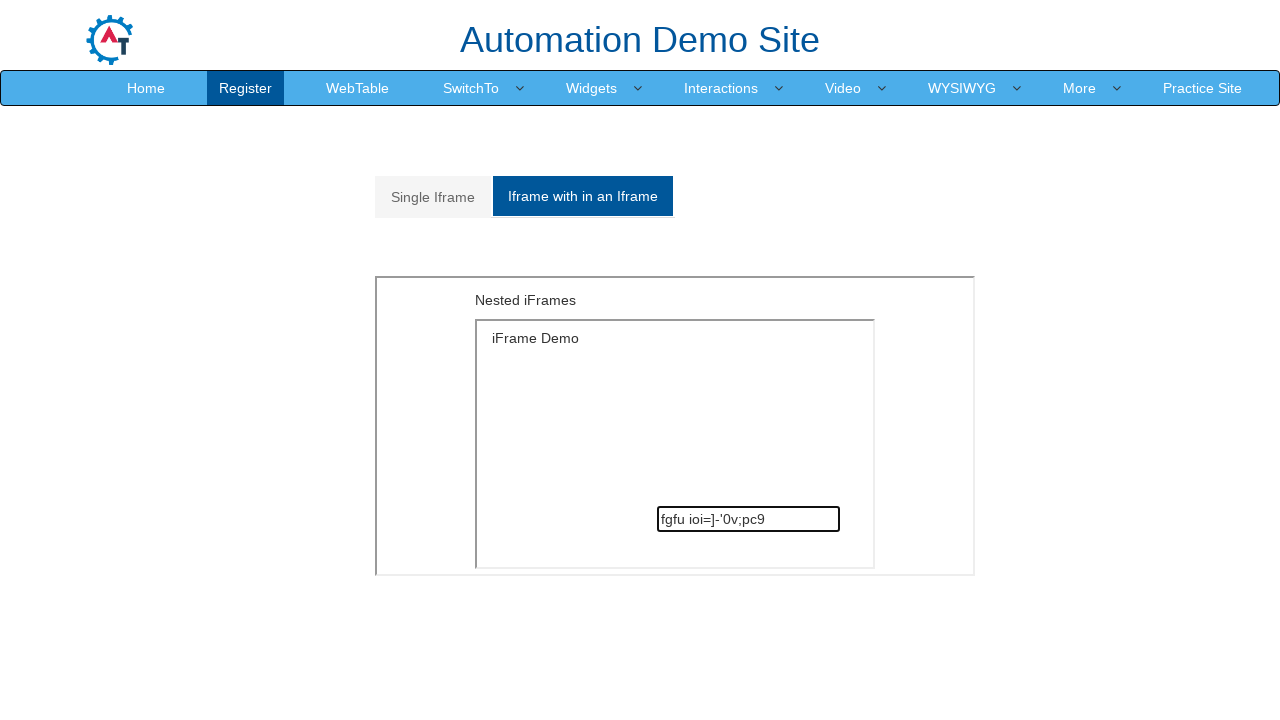

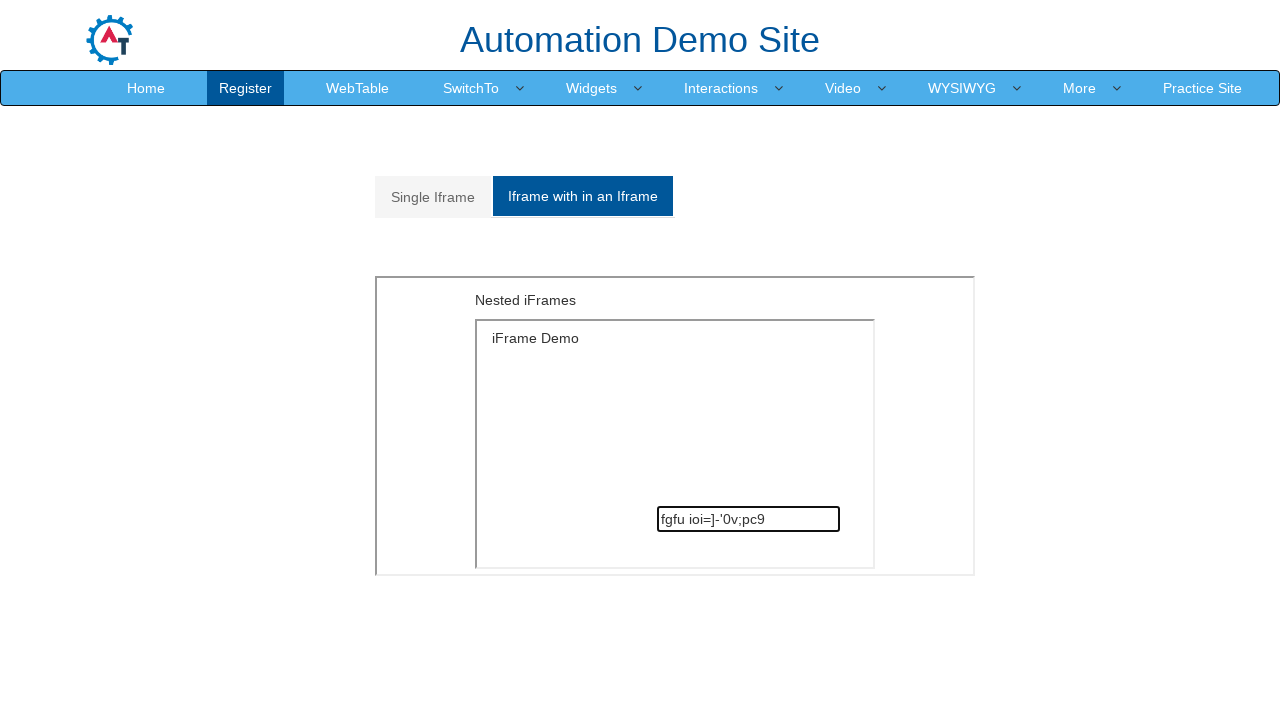